Verifies that the page title matches the expected OrangeHRM title

Starting URL: https://opensource-demo.orangehrmlive.com

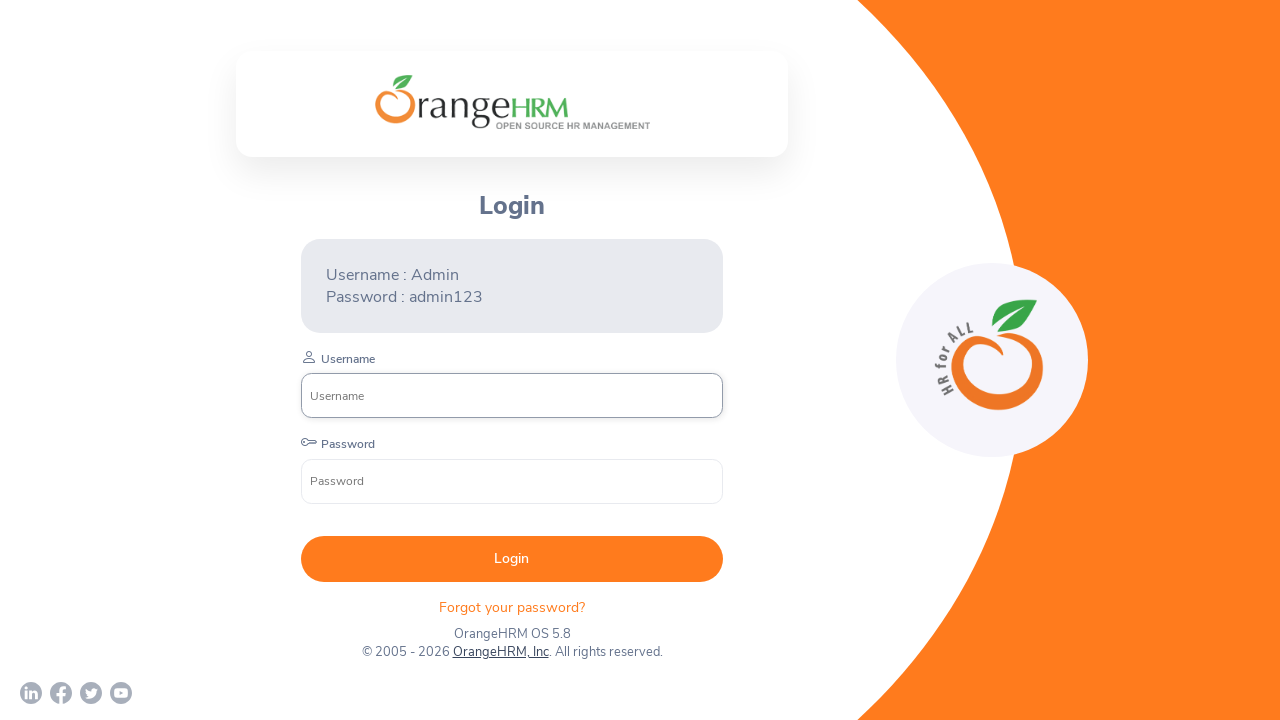

Waited for page to reach domcontentloaded state
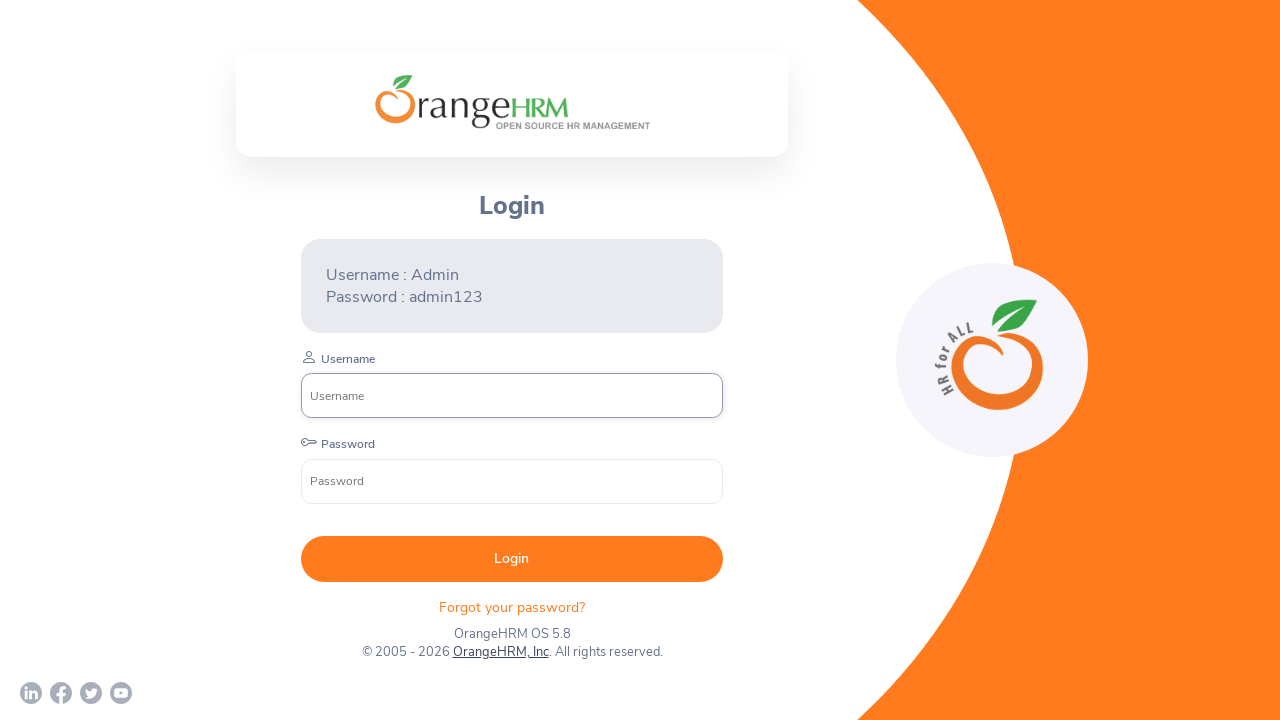

Retrieved page title: 'OrangeHRM'
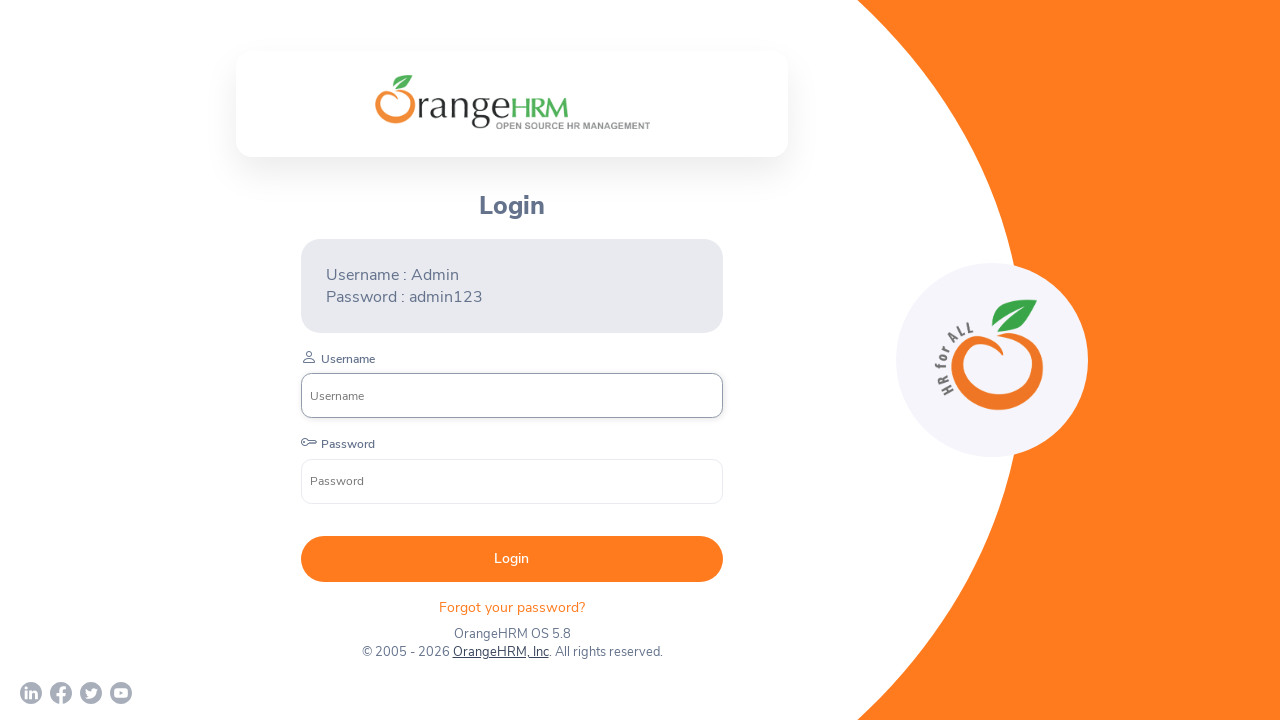

Verified that page title contains 'OrangeHRM'
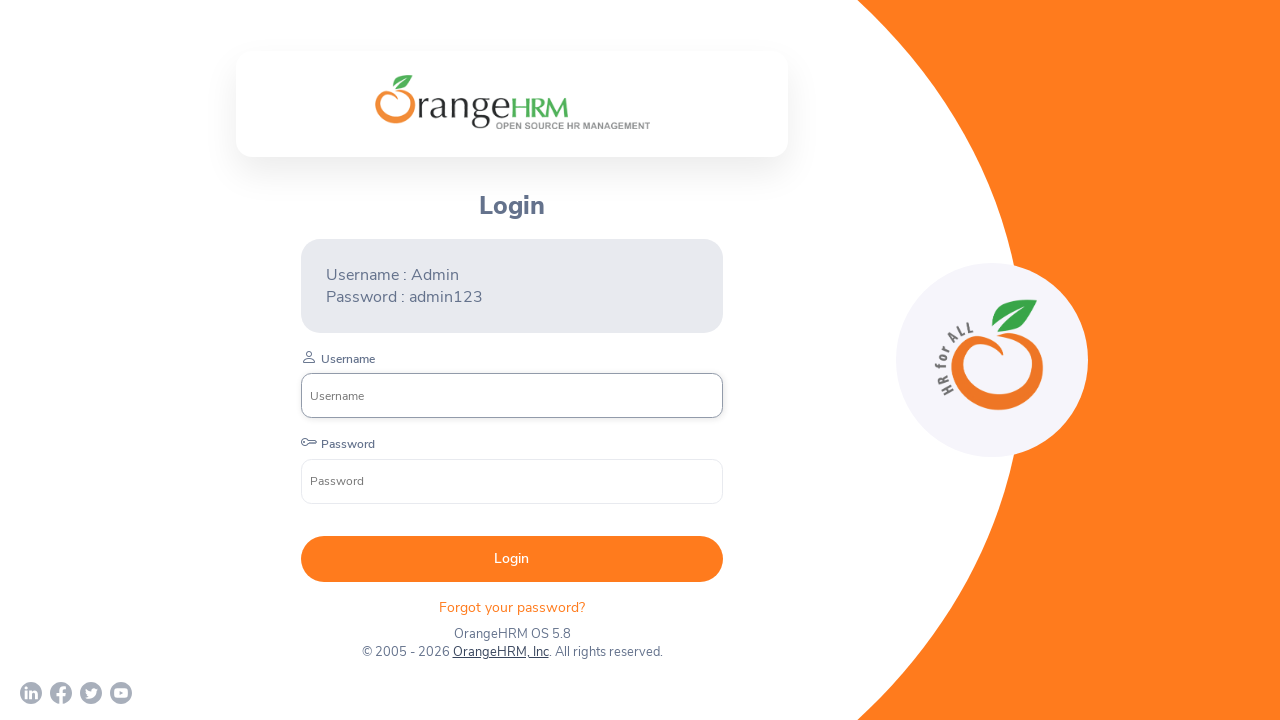

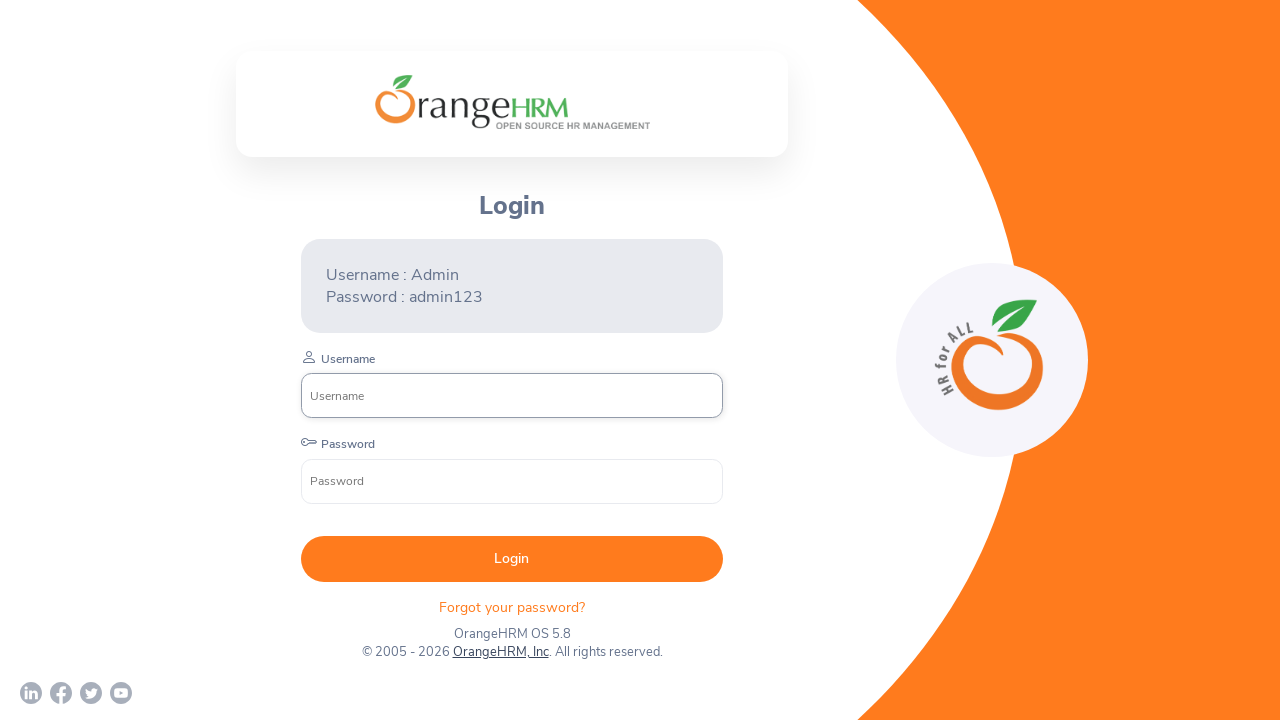